Tests the search functionality on W3Schools website by entering "html" in the search box and clicking the search button.

Starting URL: https://www.w3schools.com/

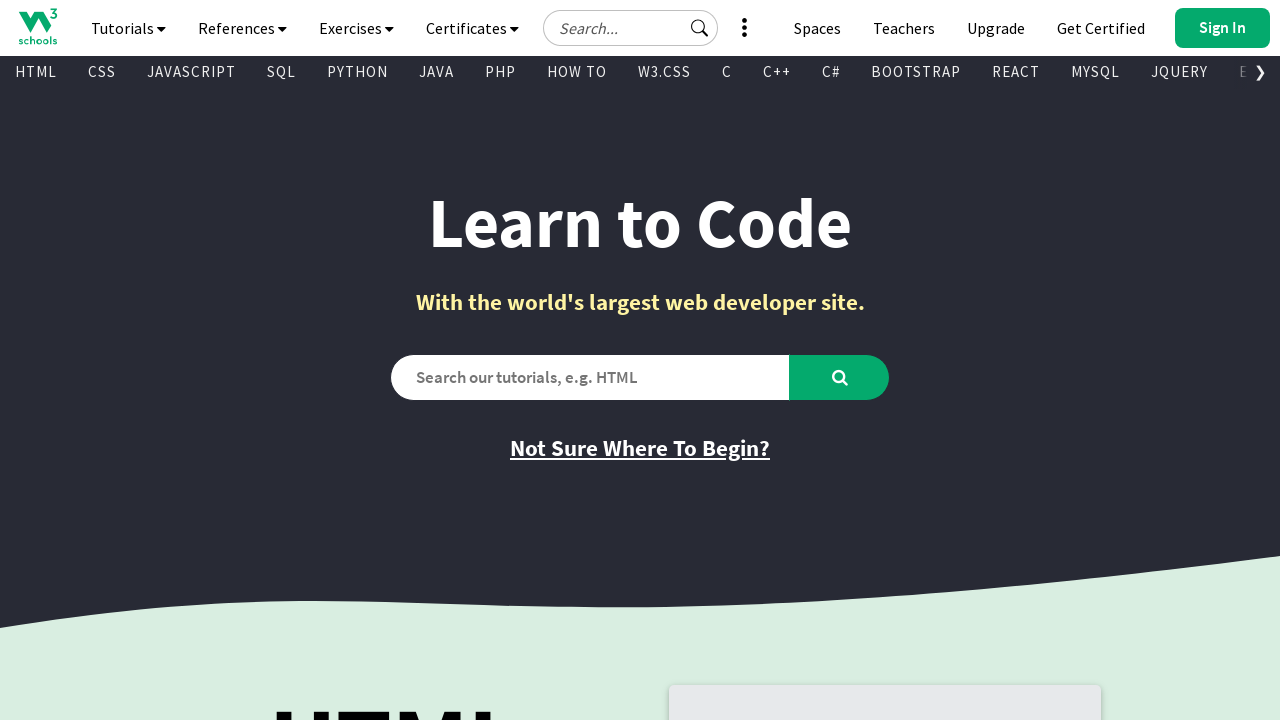

Filled search box with 'html' on #search2
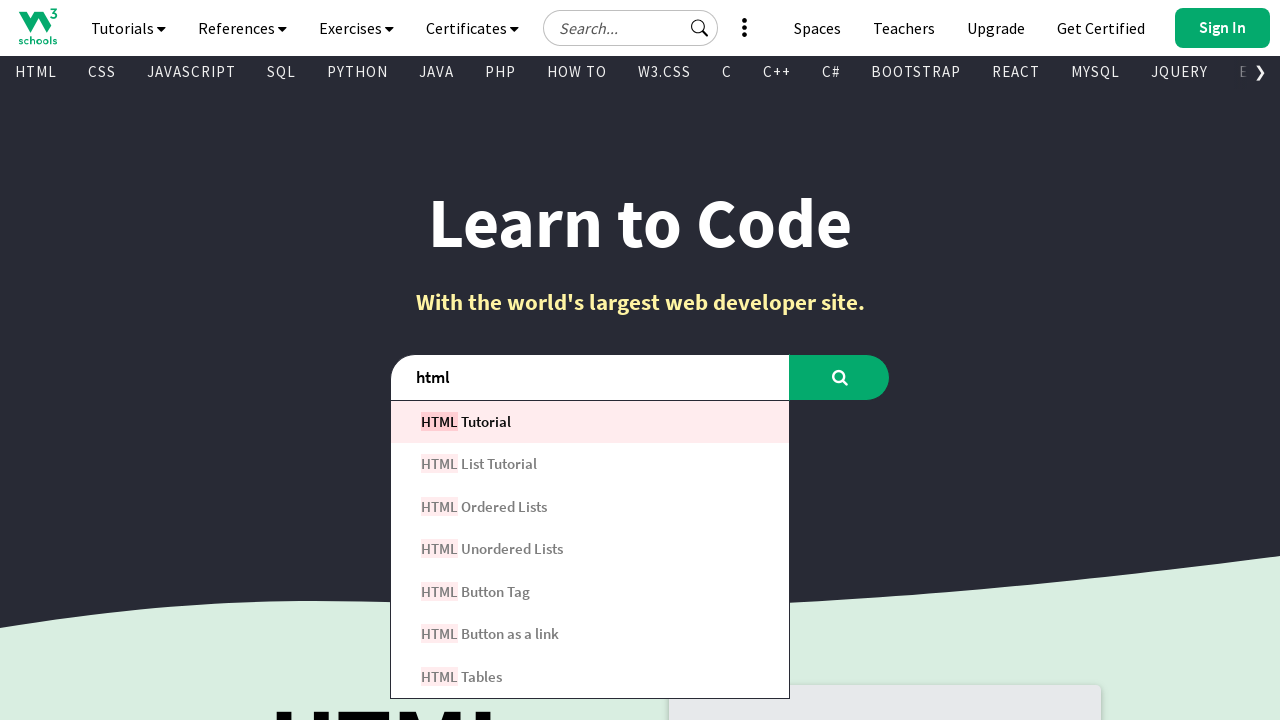

Clicked search button to search for 'html' at (840, 377) on #learntocode_searchbtn
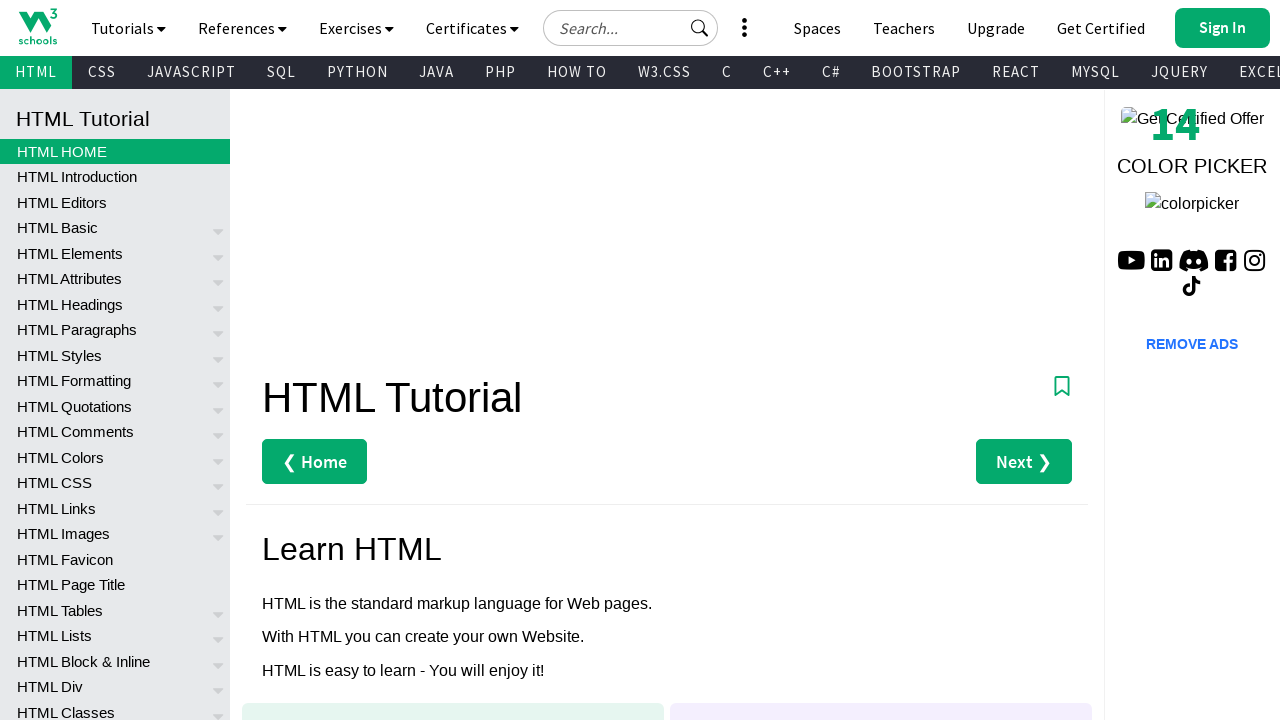

Search results loaded
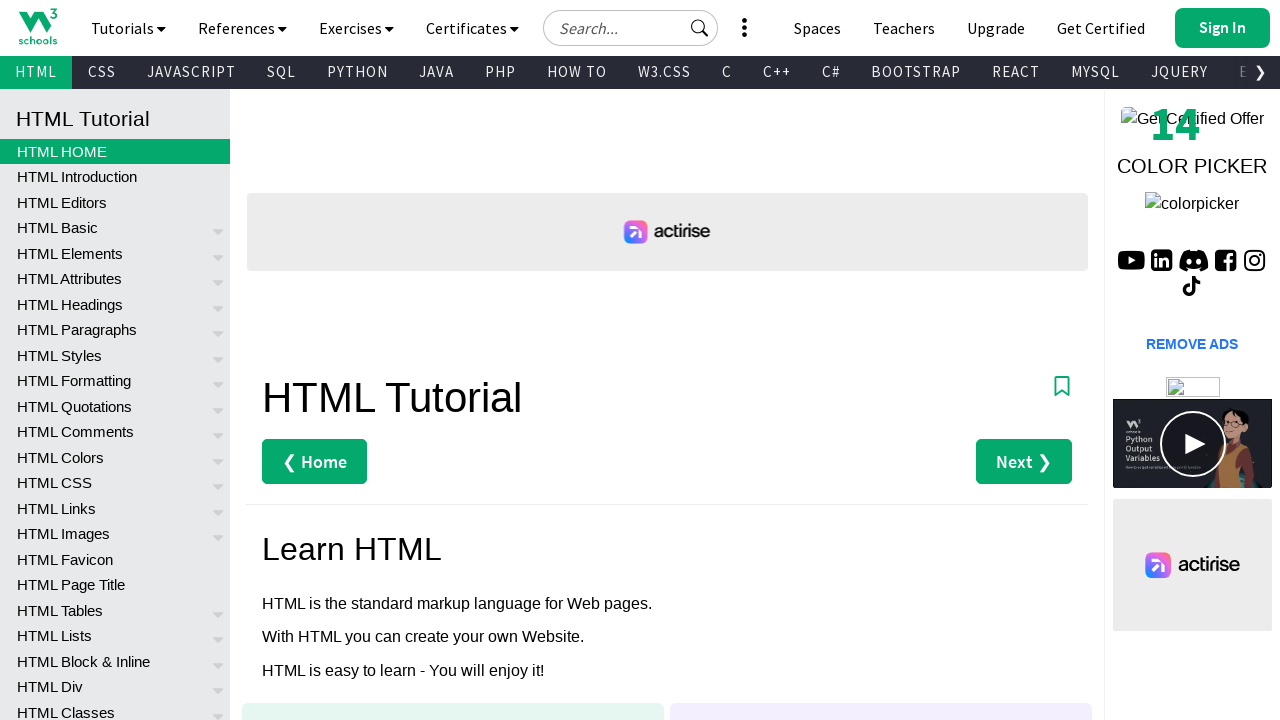

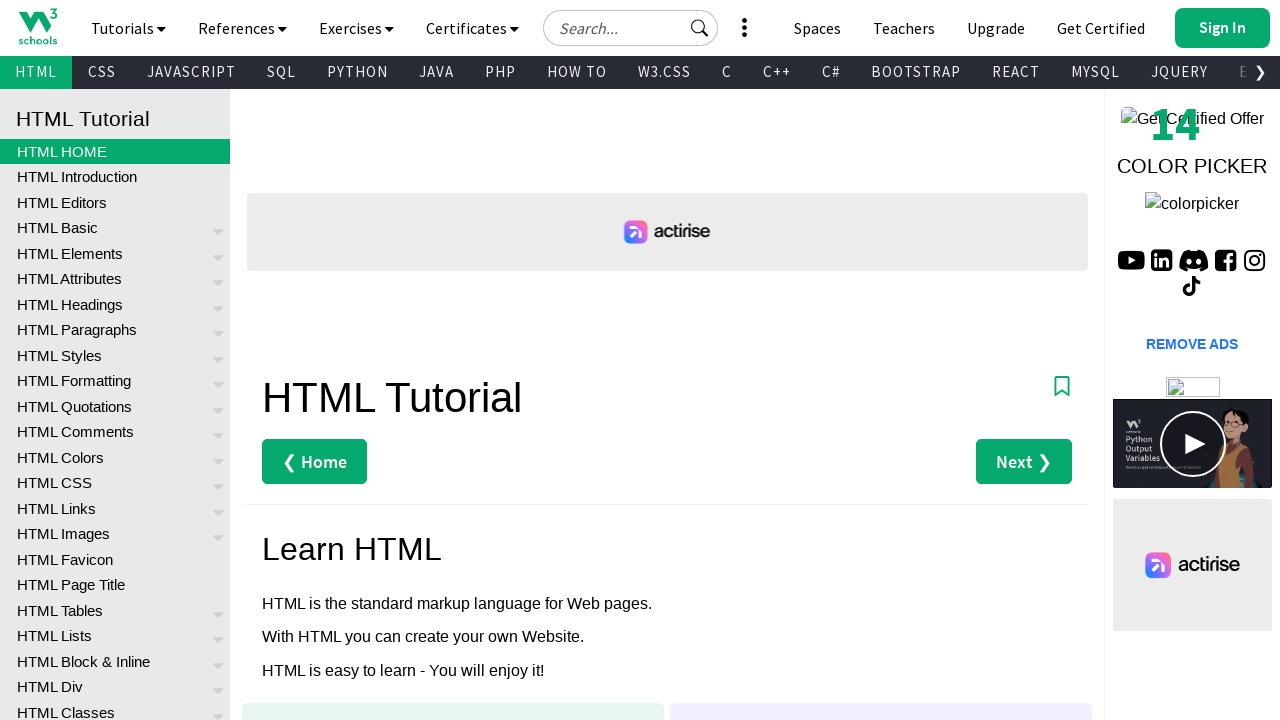